Tests mouse interaction functionality by clicking on an element and performing mouse button actions on a test page designed for mouse interactions.

Starting URL: https://awesomeqa.com/selenium/mouse_interaction.html

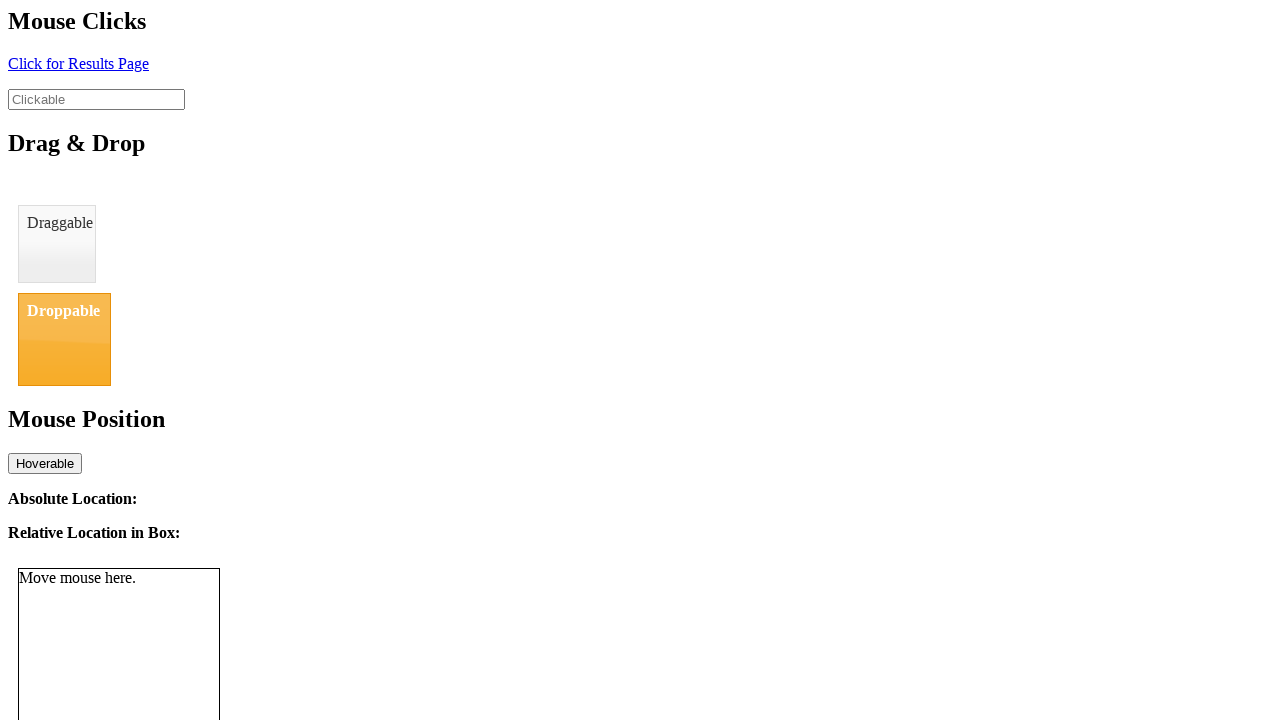

Clicked on the click element at (78, 63) on #click
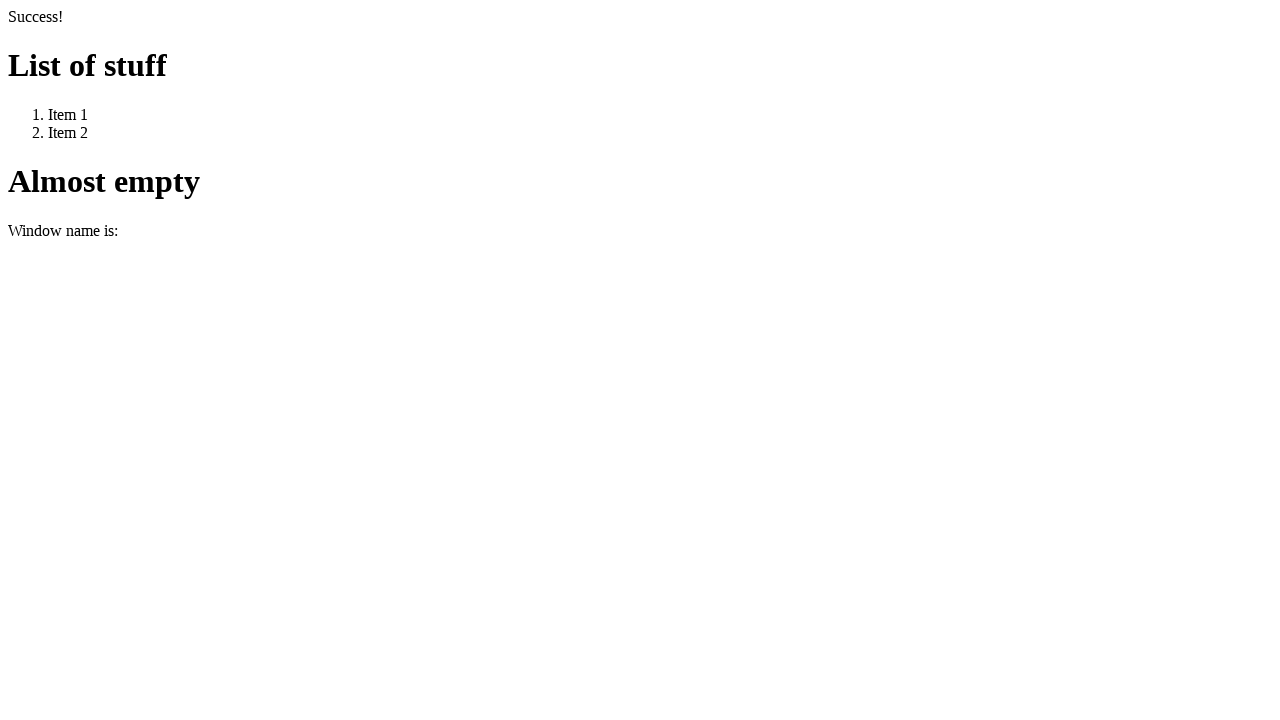

Performed mouse down action at (78, 63)
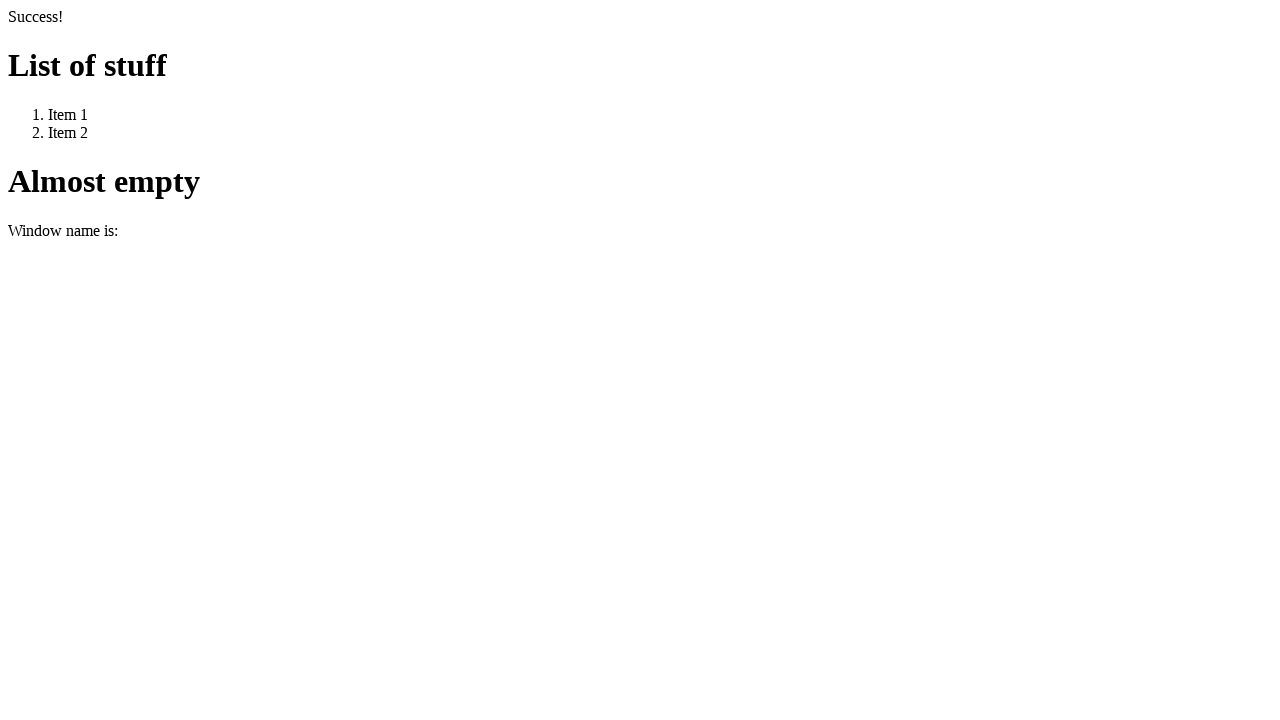

Performed mouse up action at (78, 63)
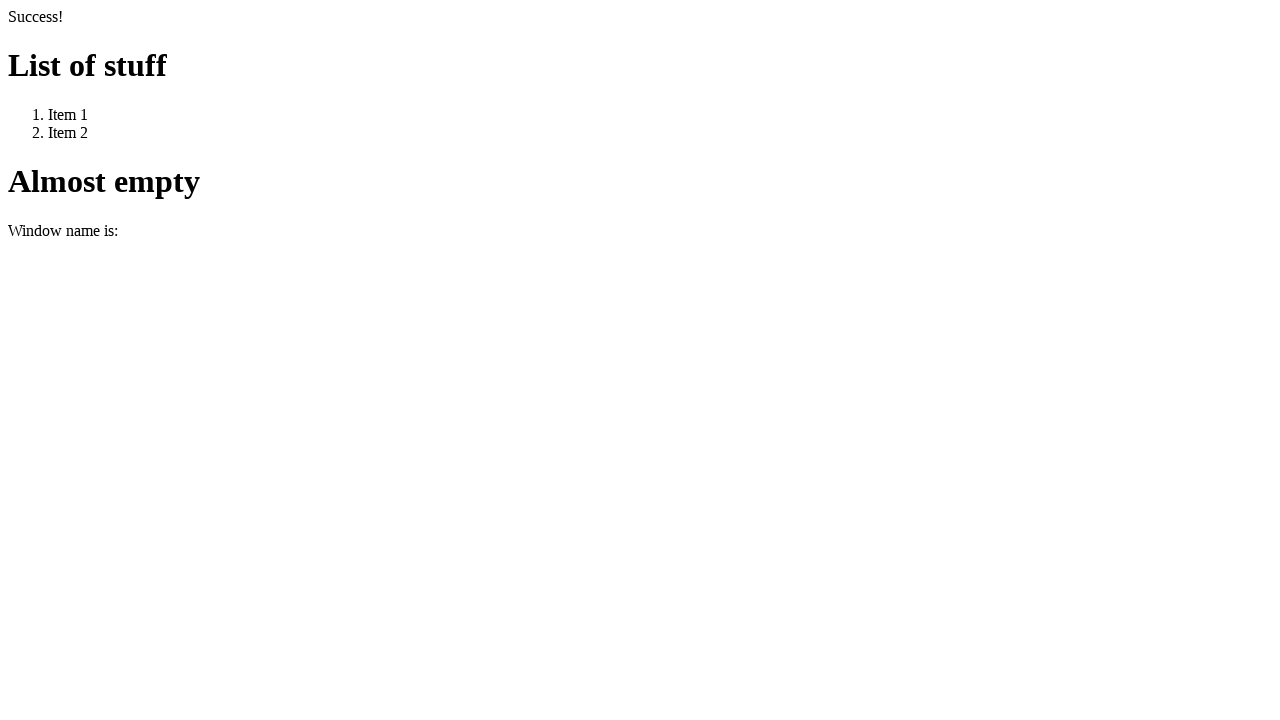

Waited 1 second to observe the result
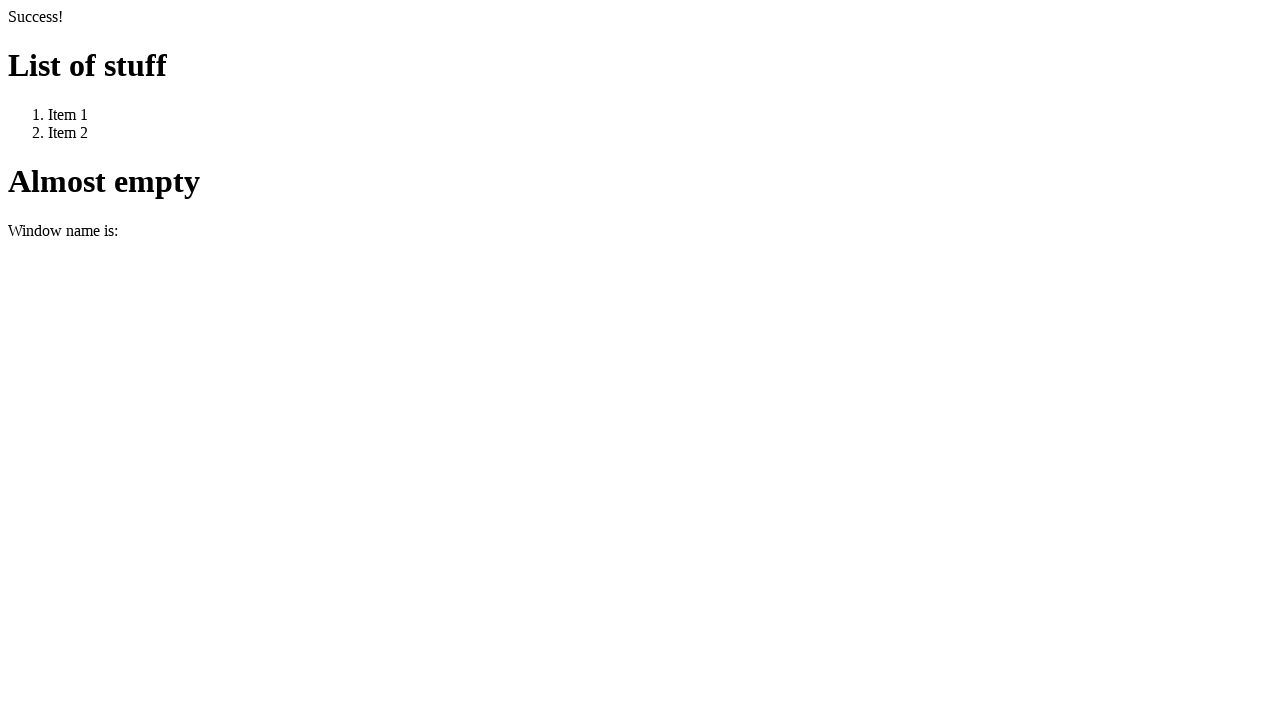

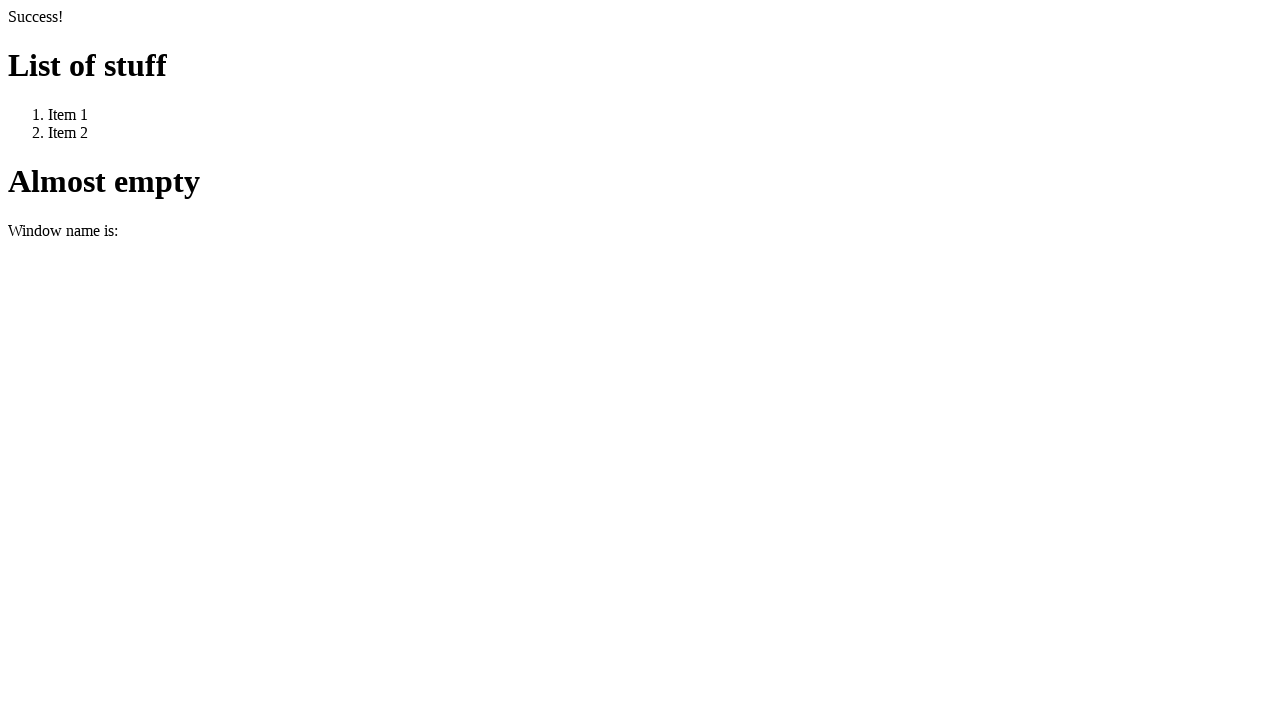